Tests whether an input element (no_type) is displayed on the page by checking its visibility status.

Starting URL: https://www.selenium.dev/selenium/web/inputs.html

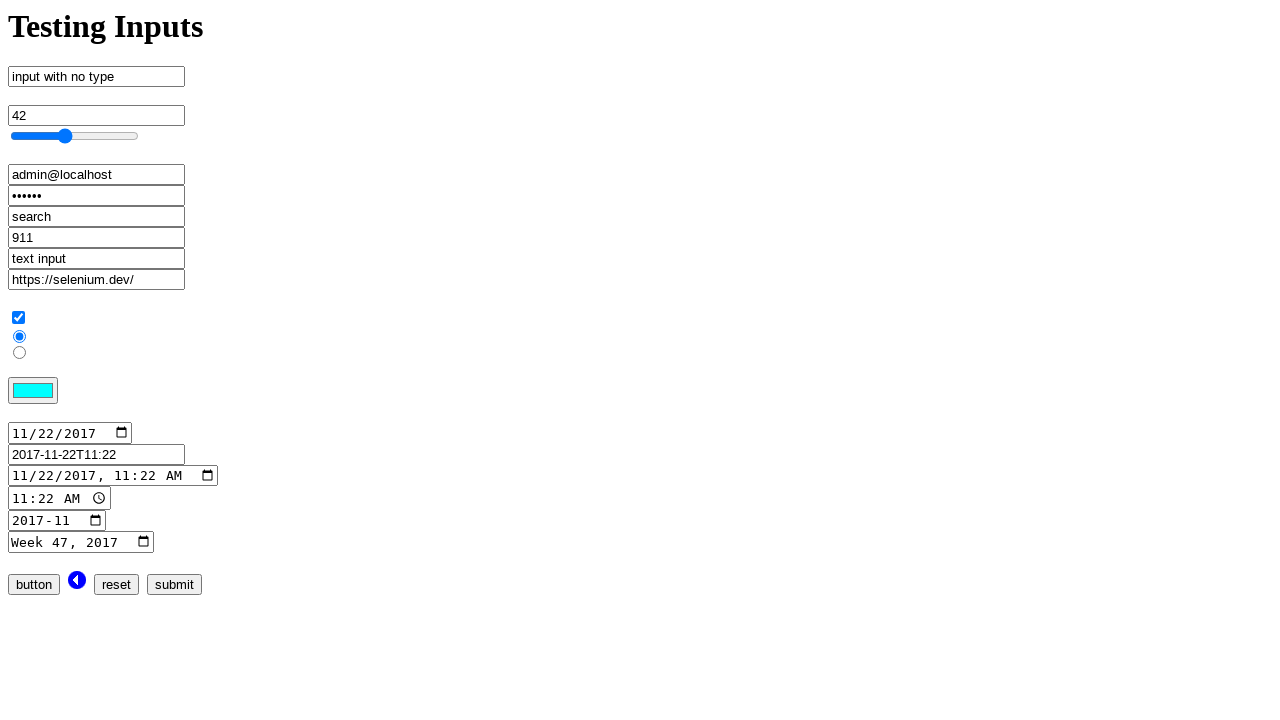

Navigated to inputs.html page
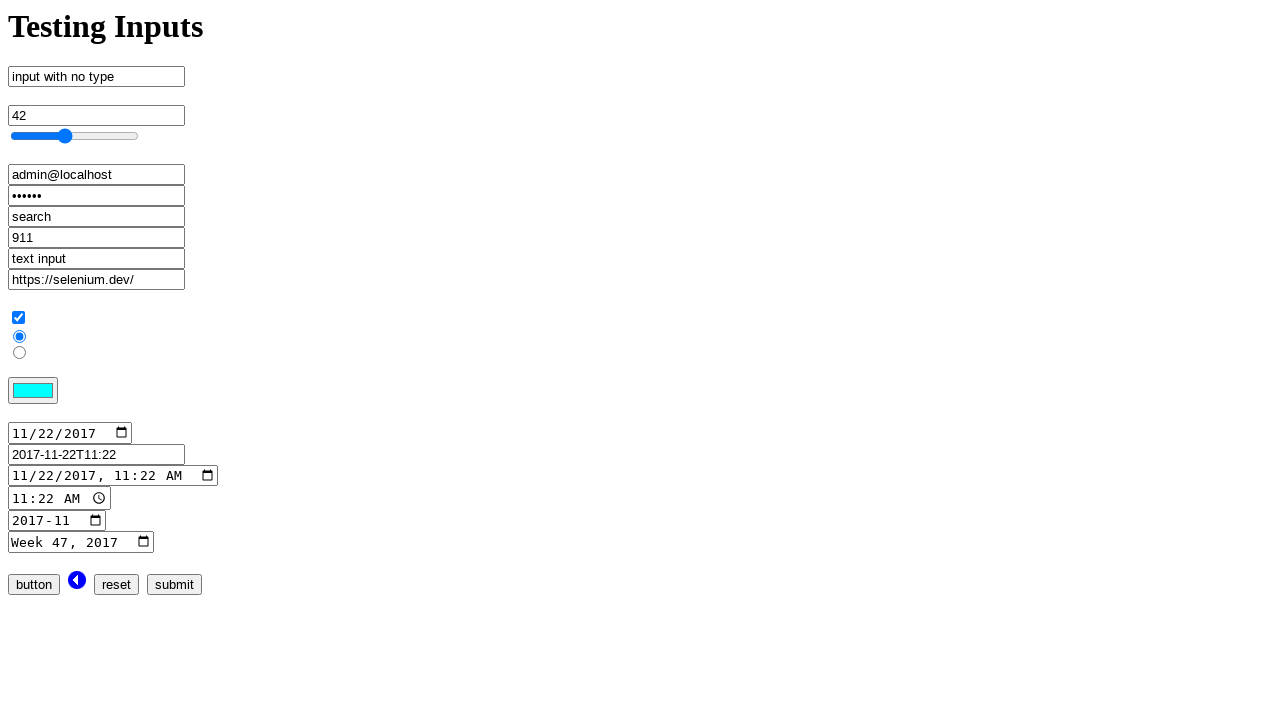

Located input element with name 'no_type'
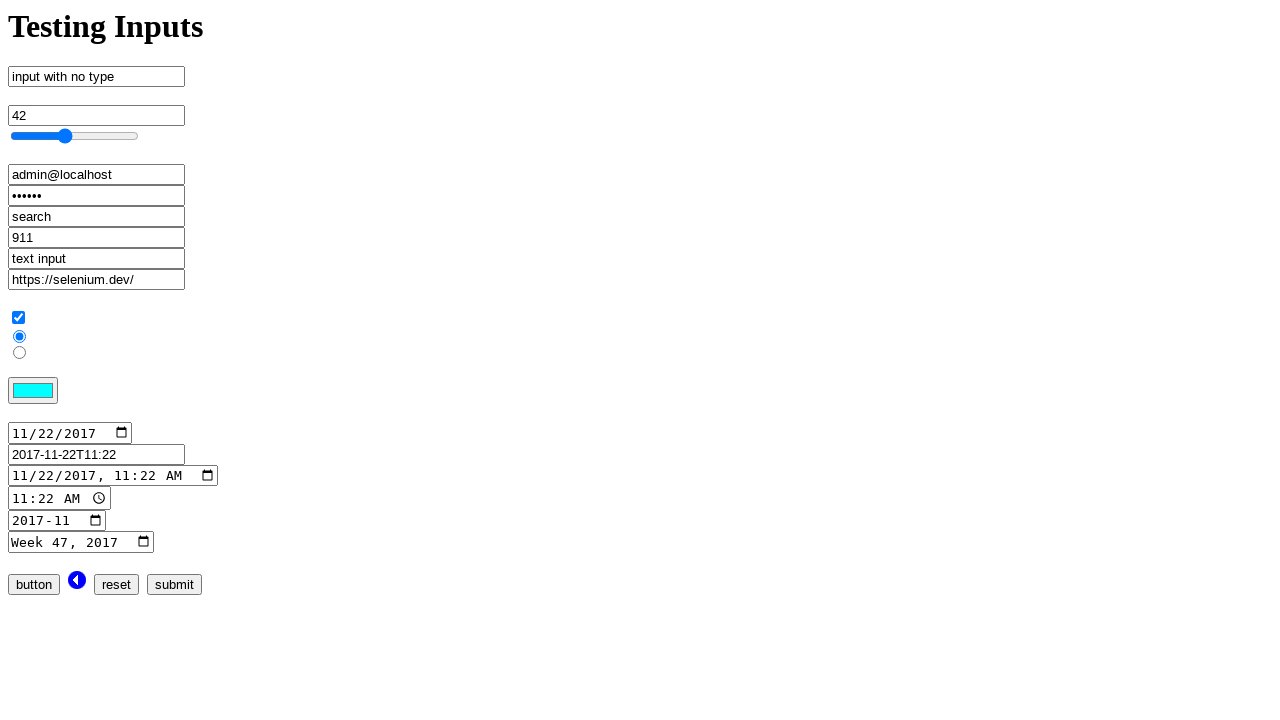

Checked visibility status of no_type input element
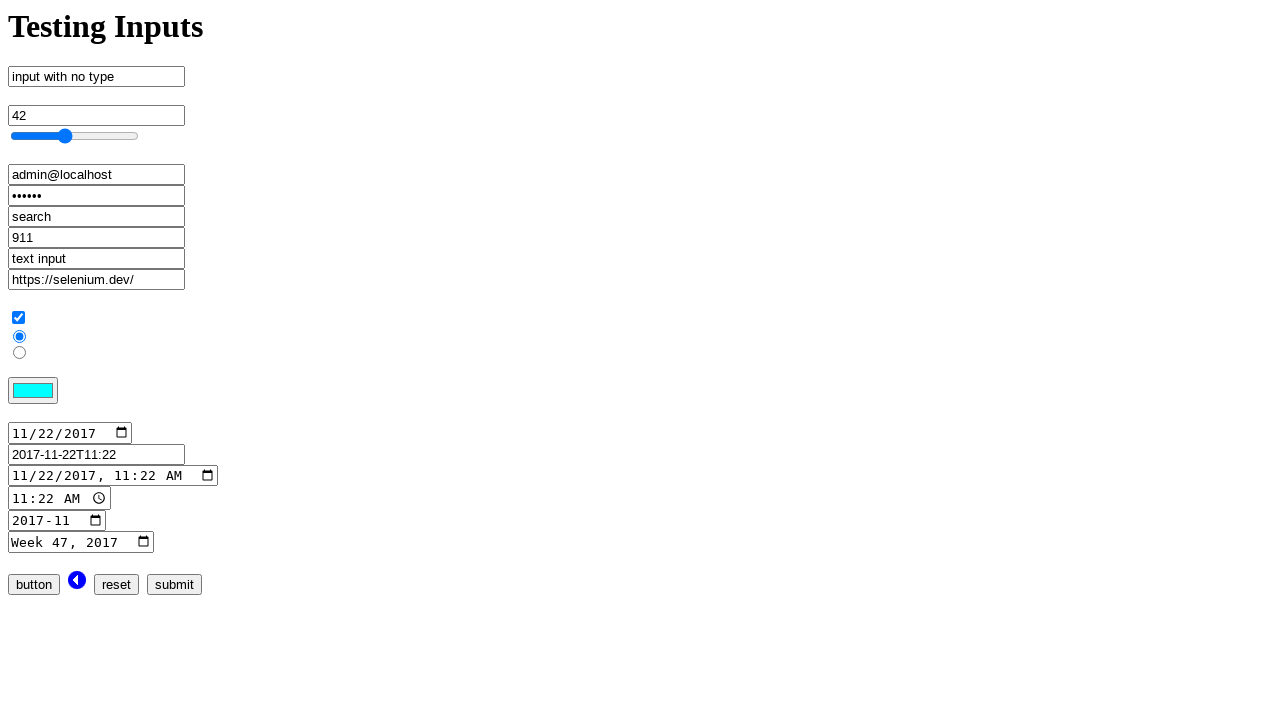

Element visibility result: True
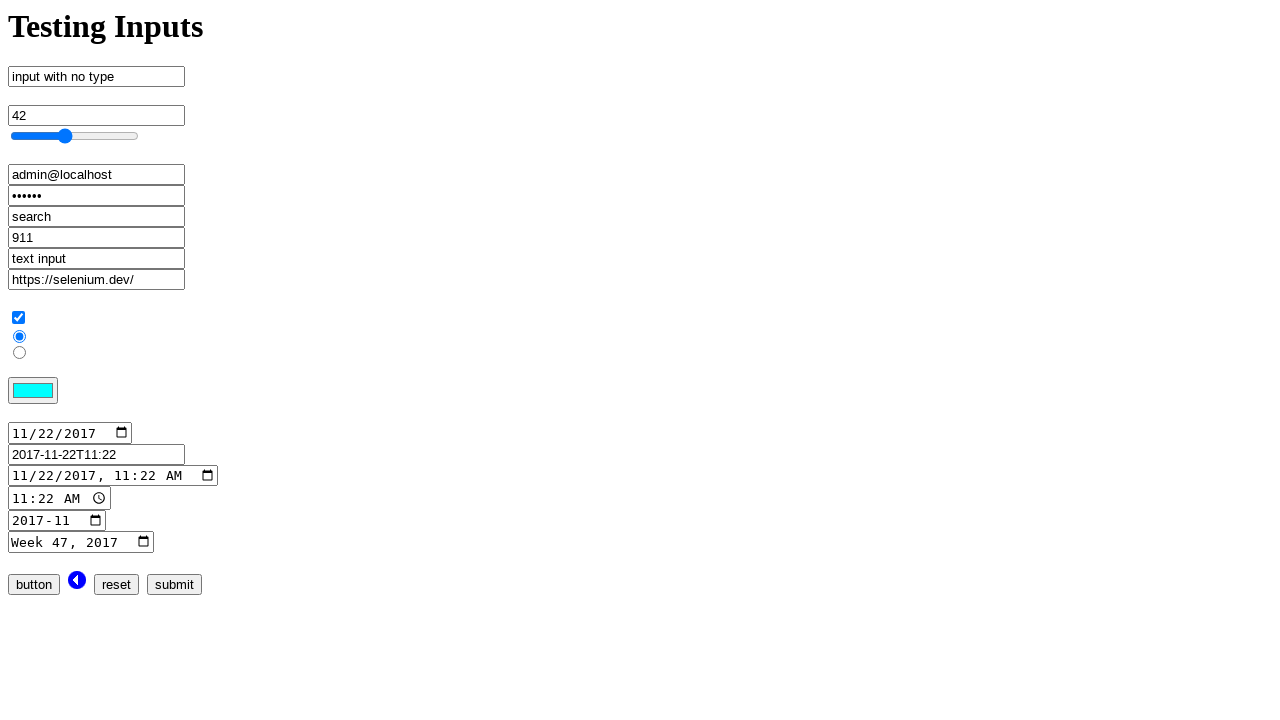

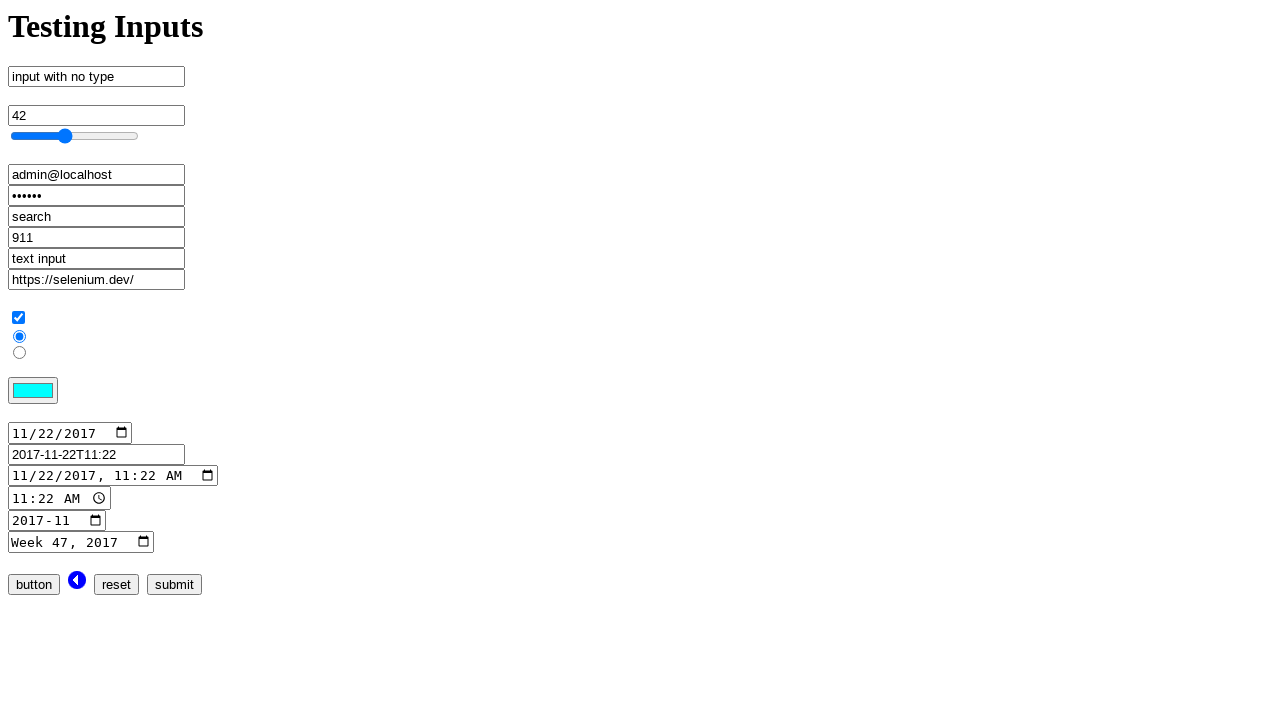